Tests responsive design of the Calley Pro features page by verifying the page loads correctly at various desktop and mobile viewport sizes.

Starting URL: https://www.getcalley.com/calley-pro-features/

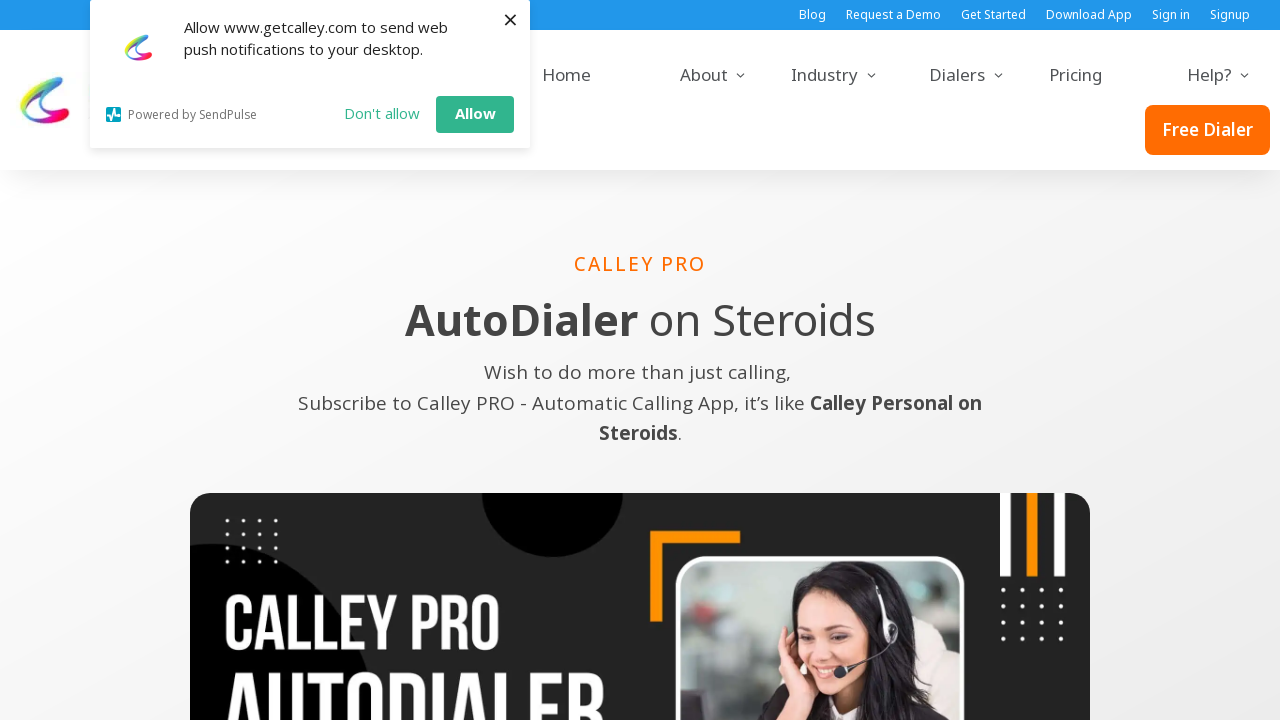

Set viewport to desktop resolution 1920x1080
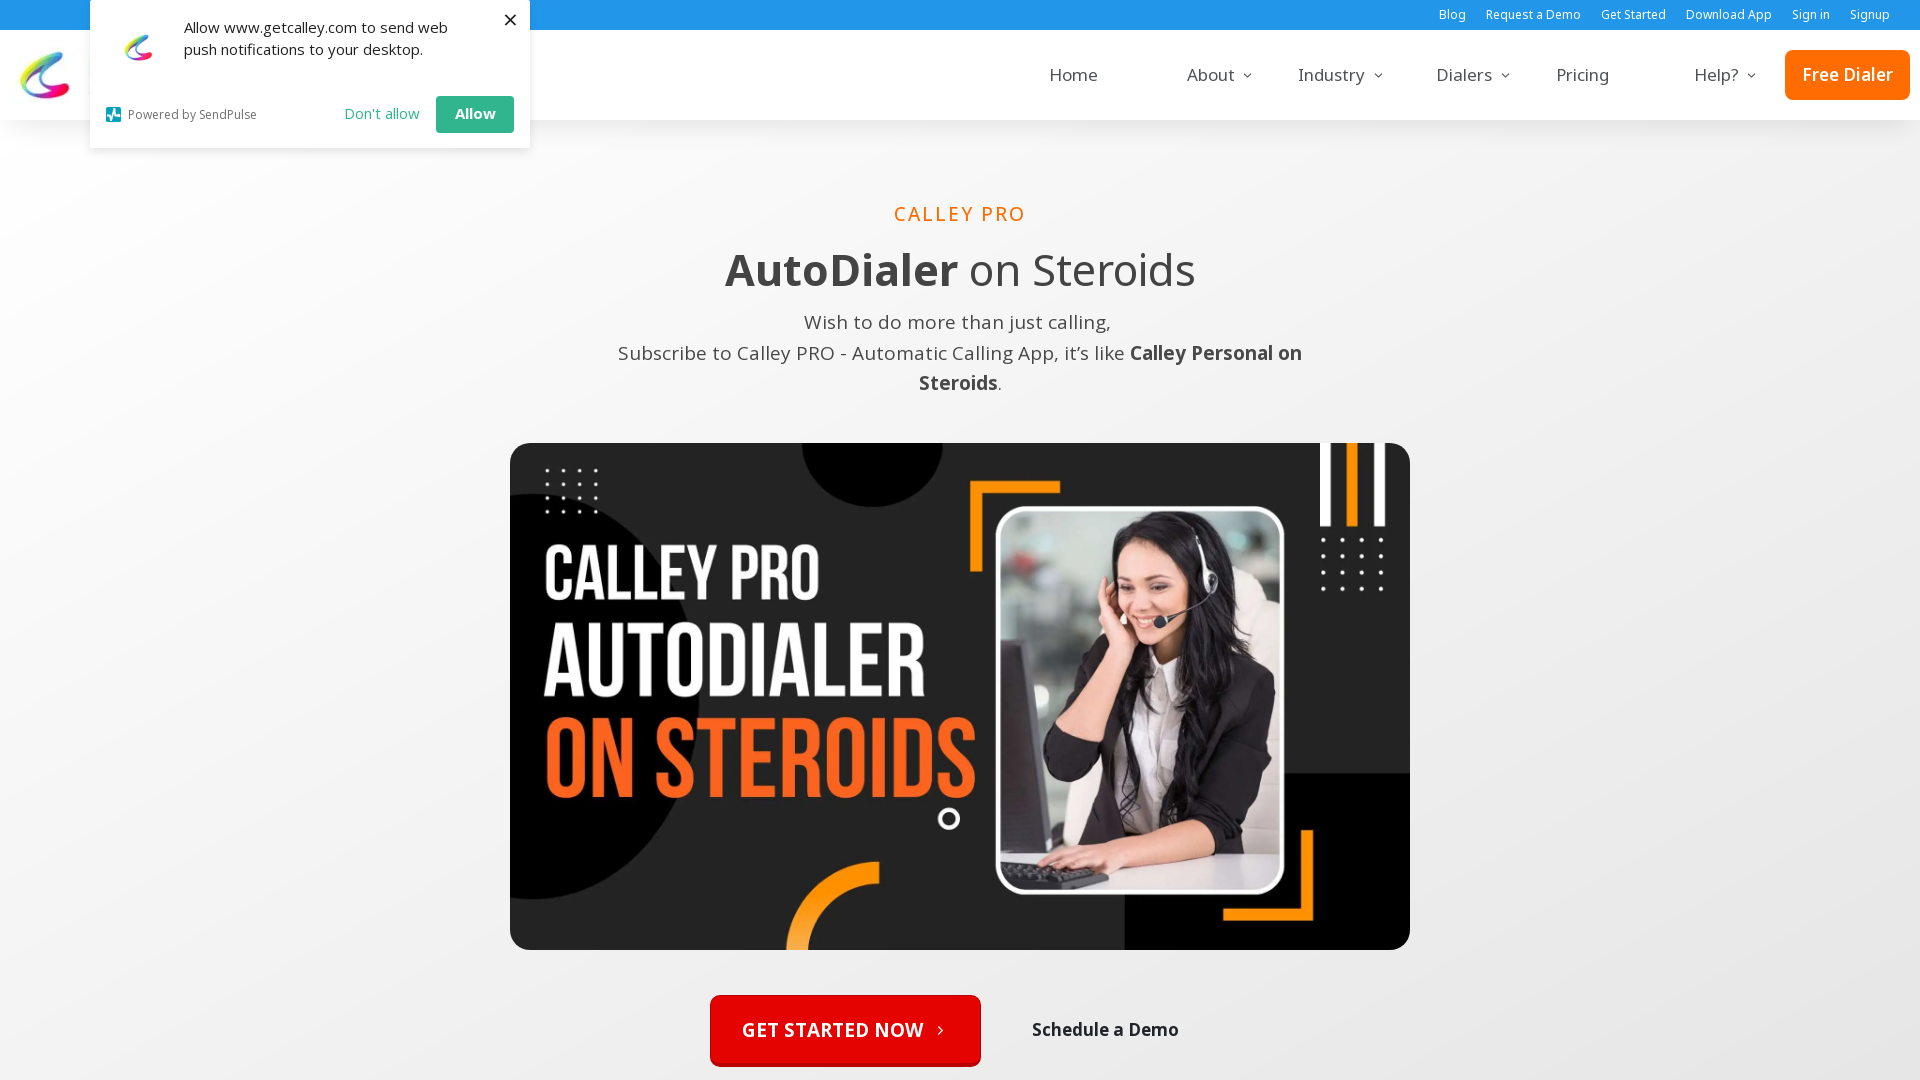

Page loaded at 1920x1080 viewport
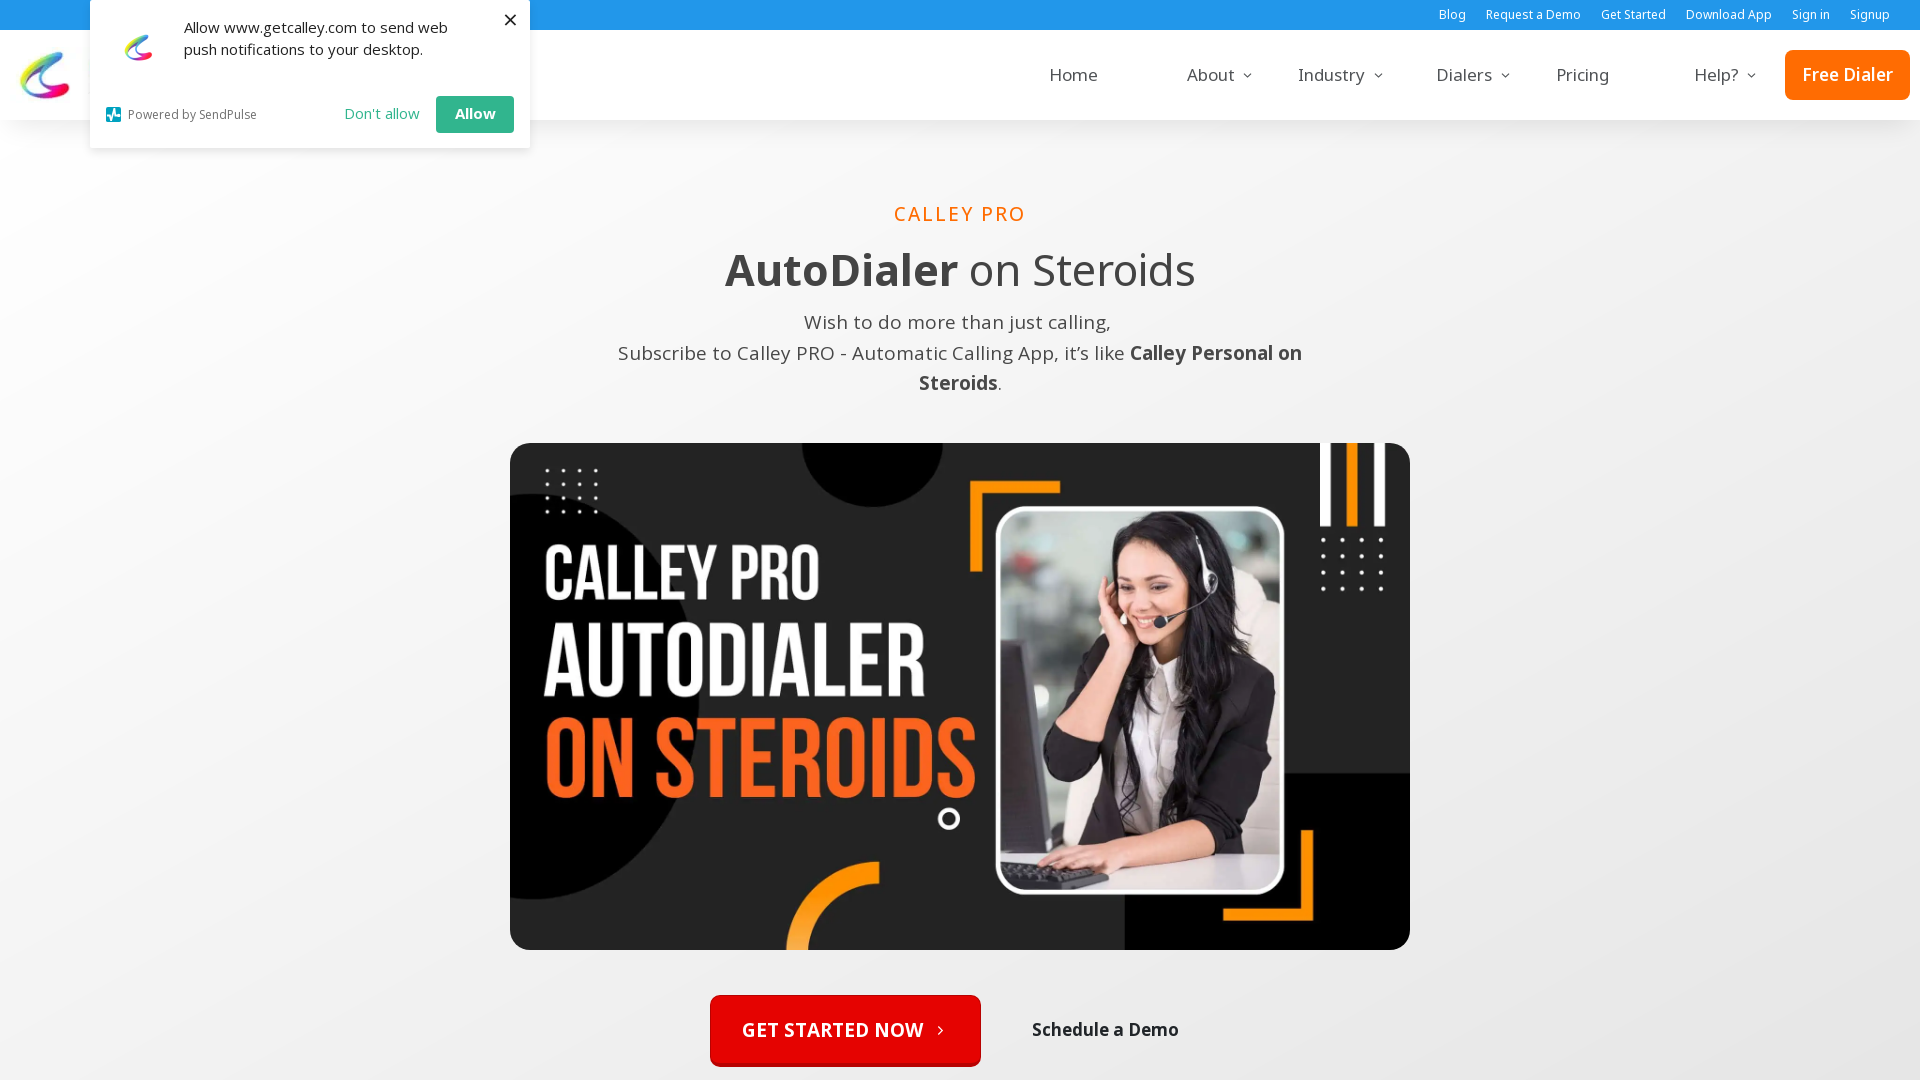

Set viewport to desktop resolution 1366x768
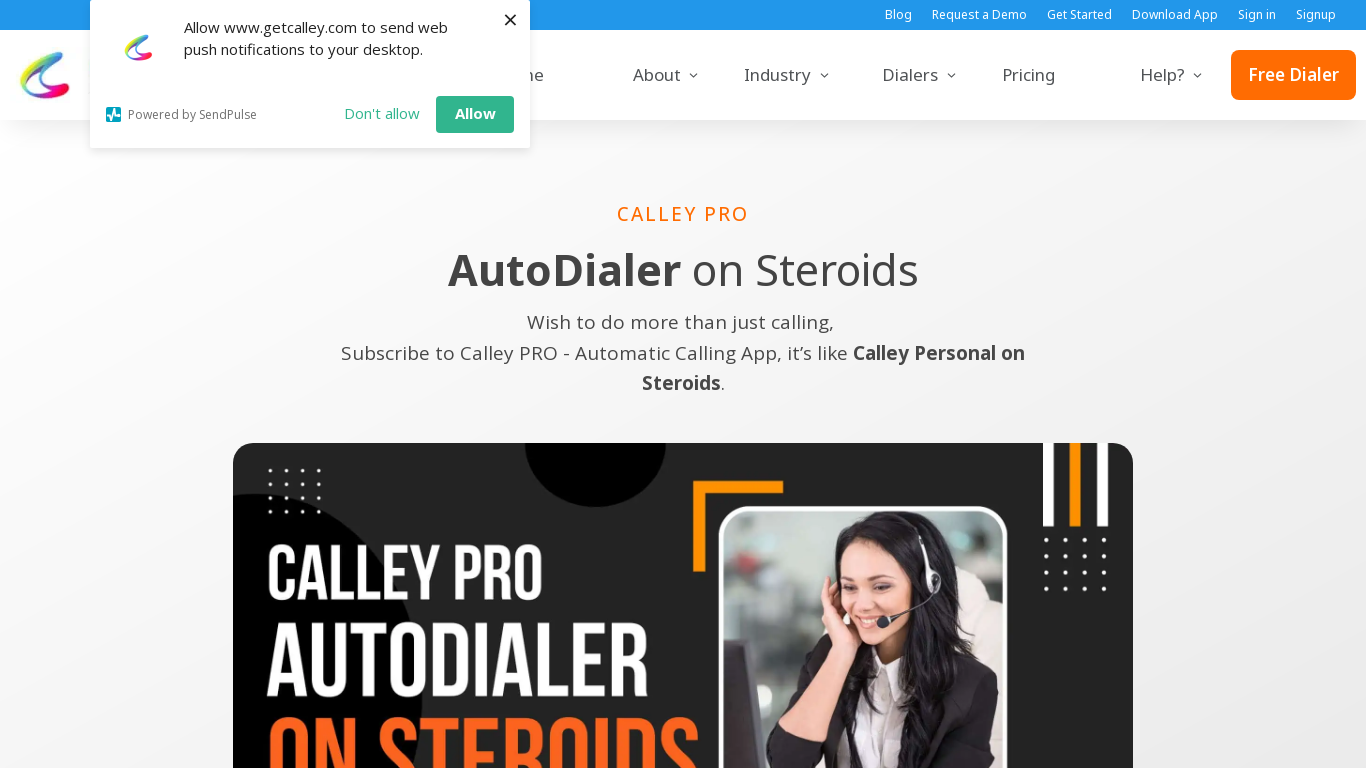

Page loaded at 1366x768 viewport
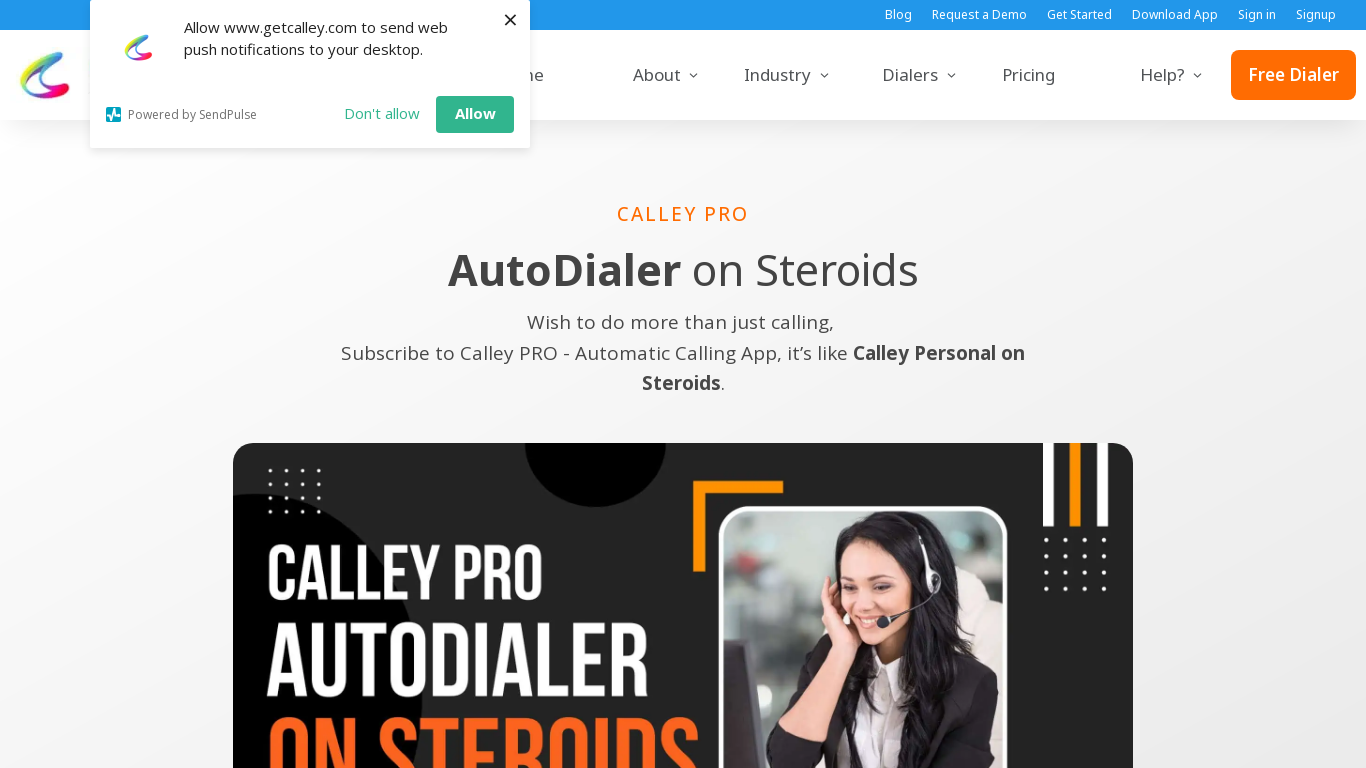

Set viewport to desktop resolution 1536x864
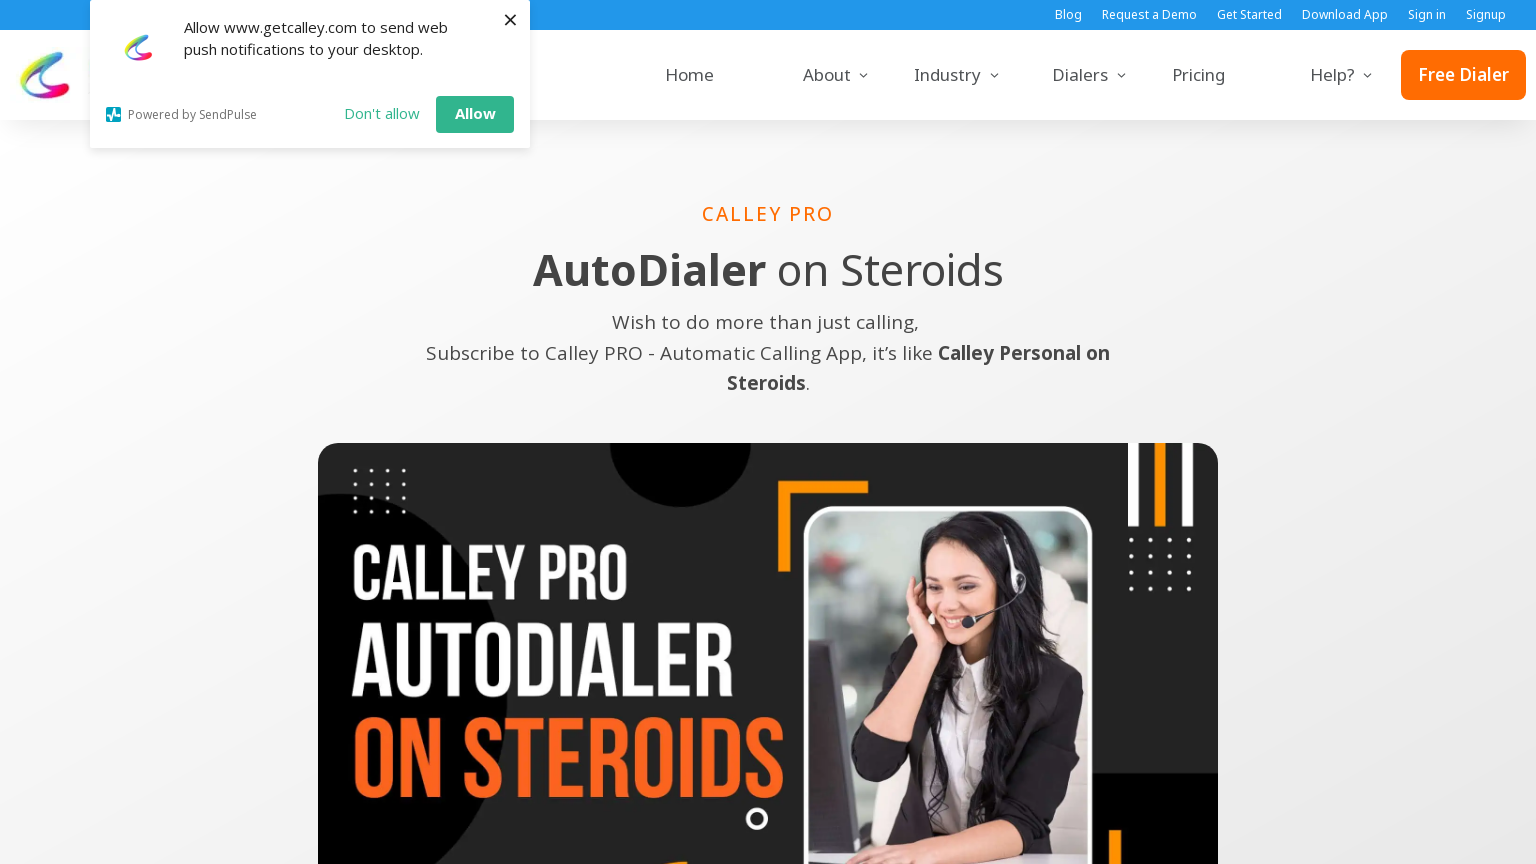

Page loaded at 1536x864 viewport
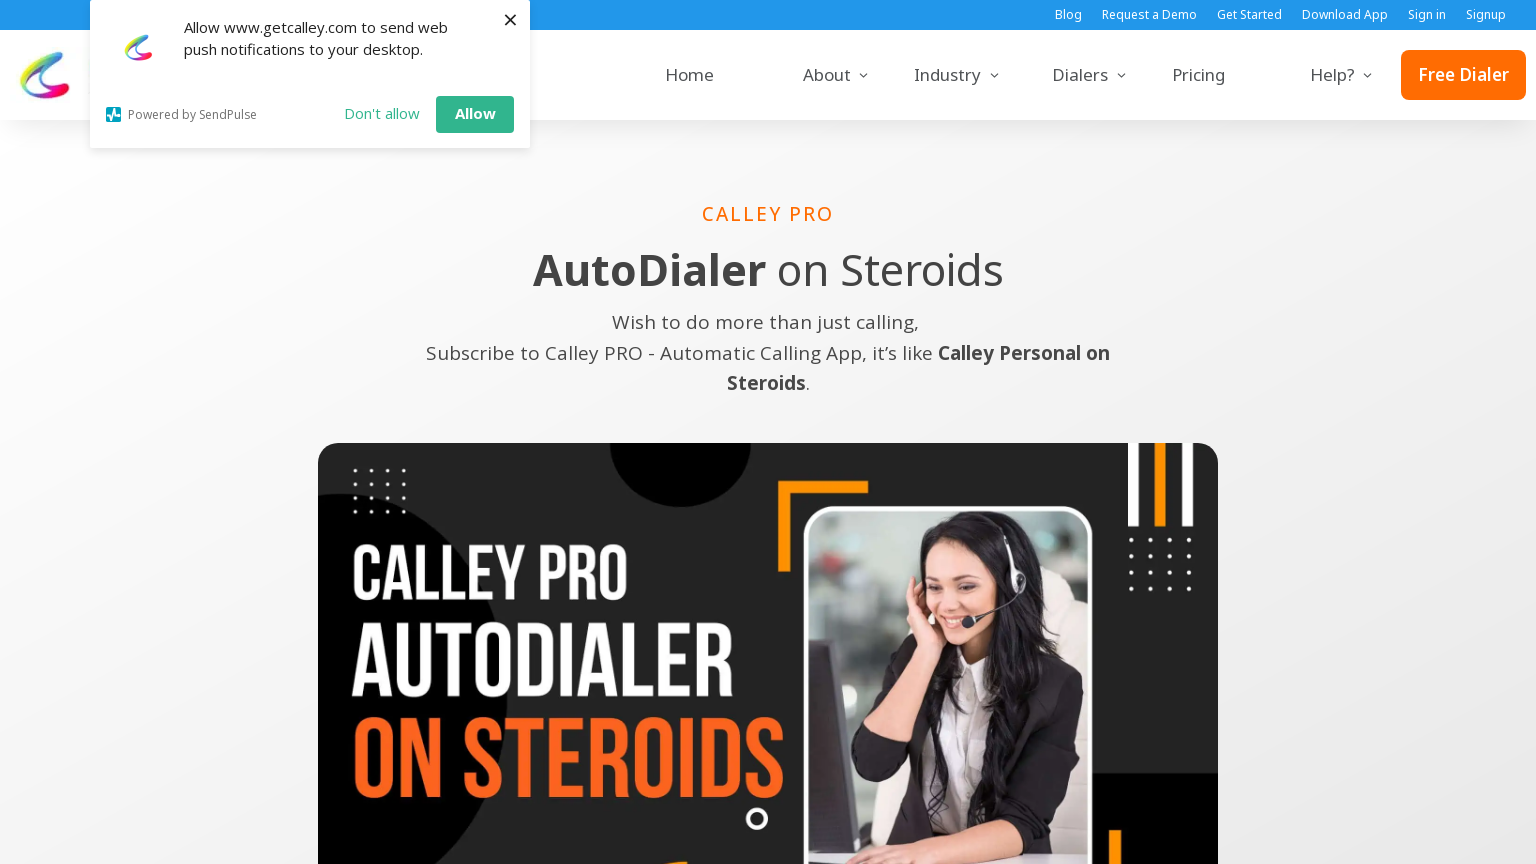

Set viewport to mobile resolution 360x640
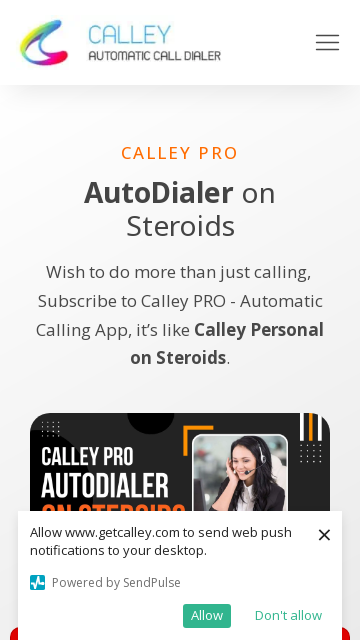

Page loaded at 360x640 mobile viewport
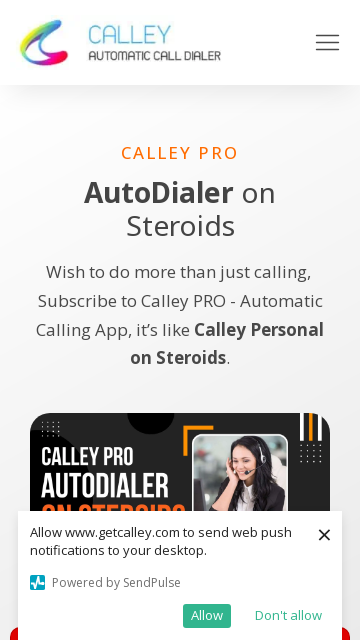

Set viewport to mobile resolution 414x896
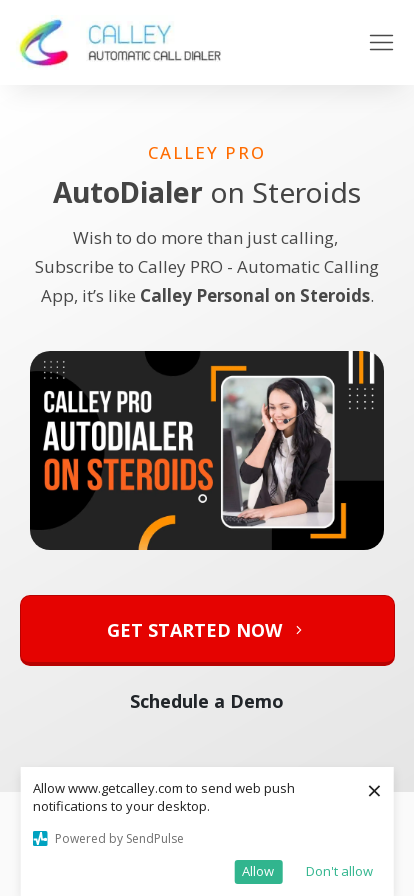

Page loaded at 414x896 mobile viewport
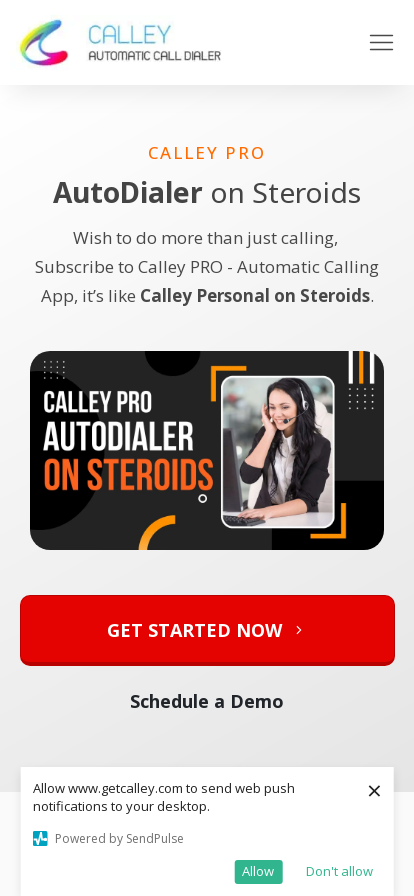

Set viewport to mobile resolution 375x667
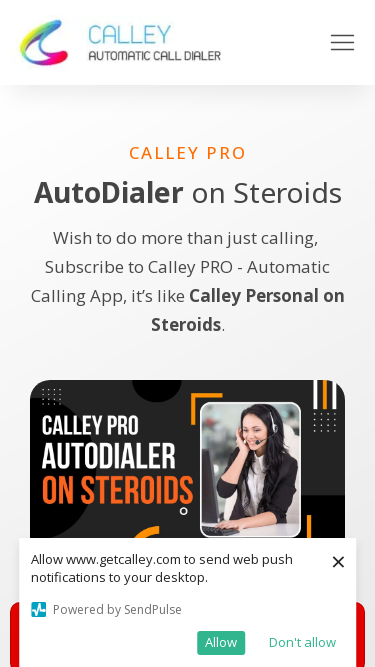

Page loaded at 375x667 mobile viewport
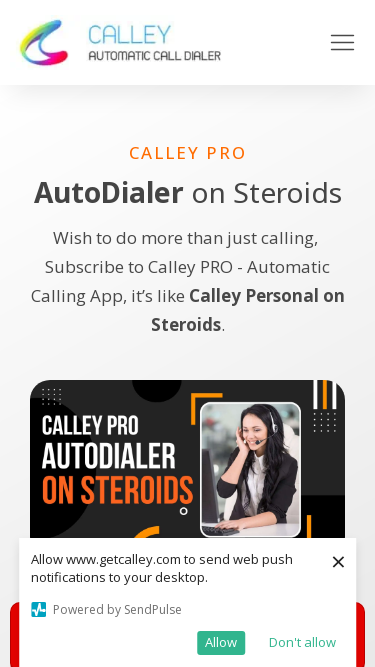

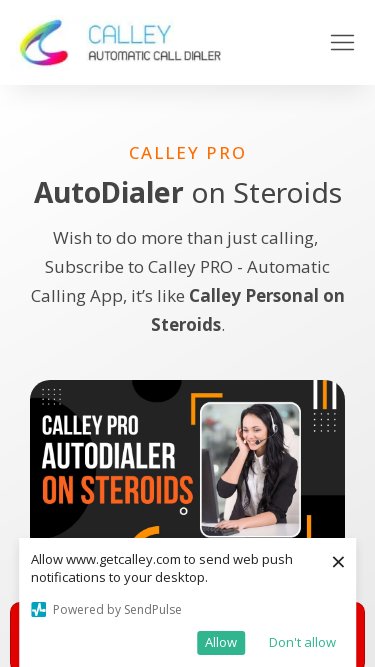